Tests visibility of images on a page that loads images dynamically

Starting URL: https://bonigarcia.dev/selenium-webdriver-java/loading-images.html

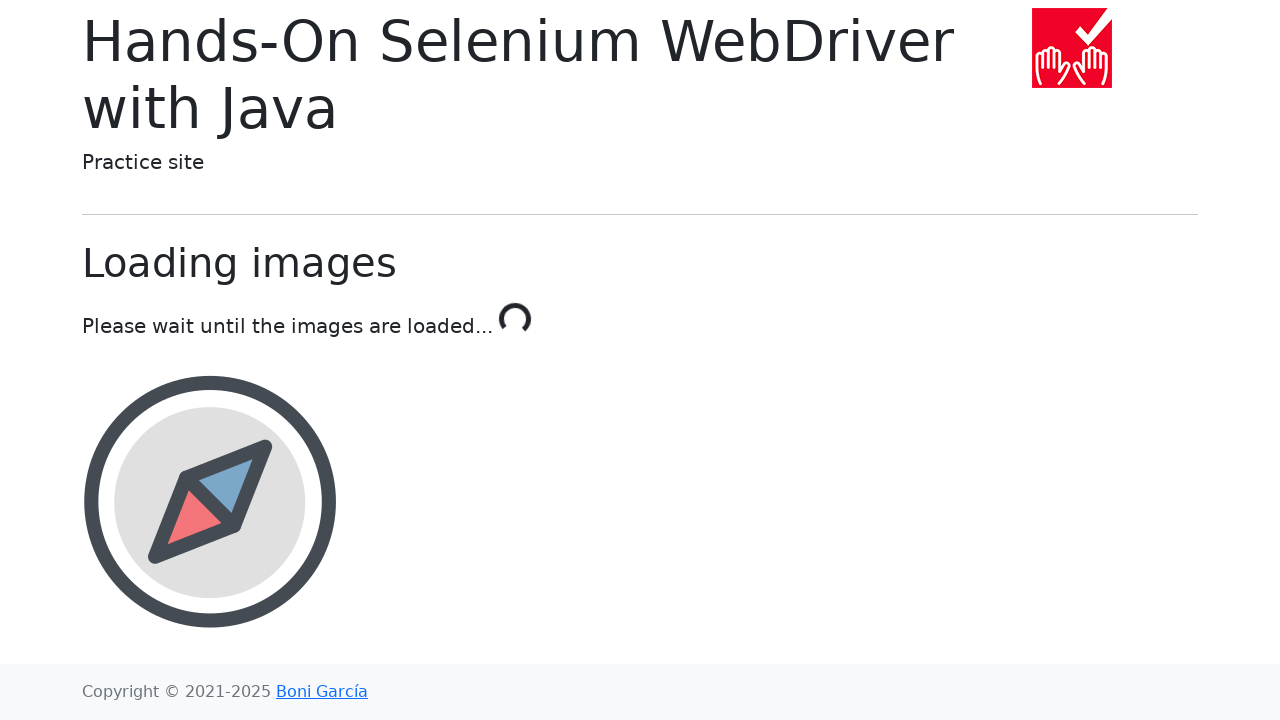

Navigated to loading images test page
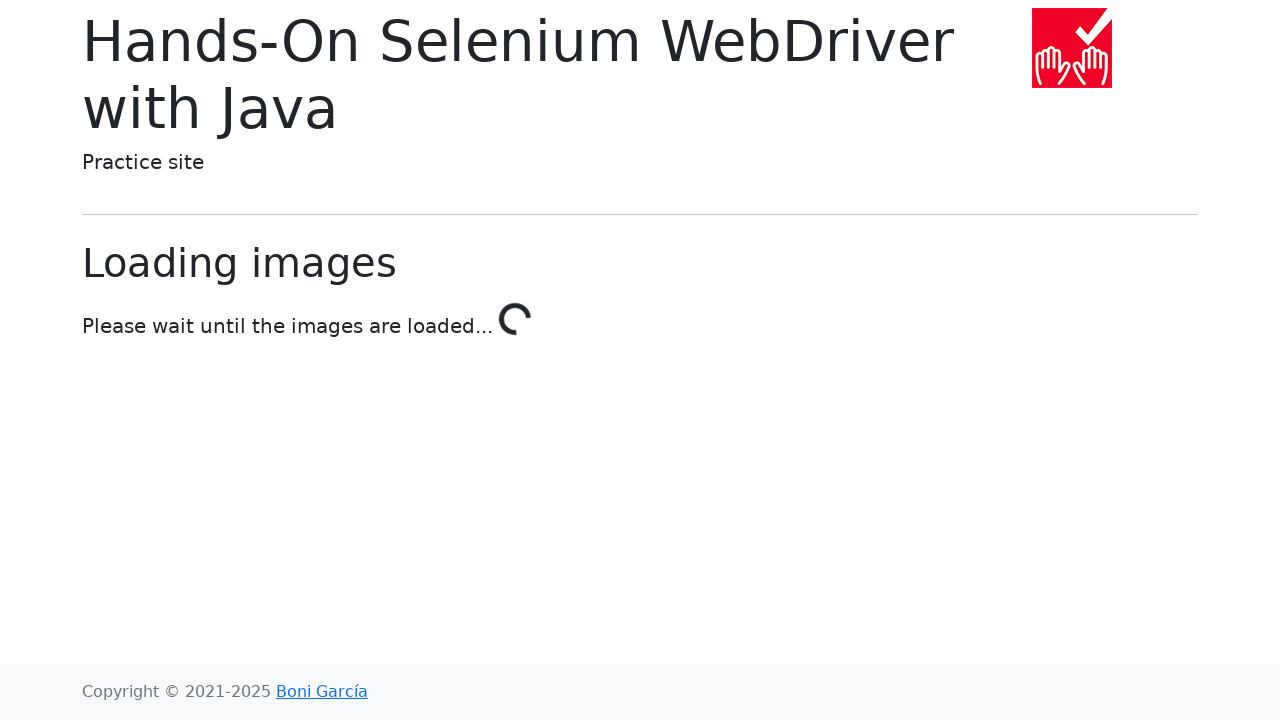

Award image became visible
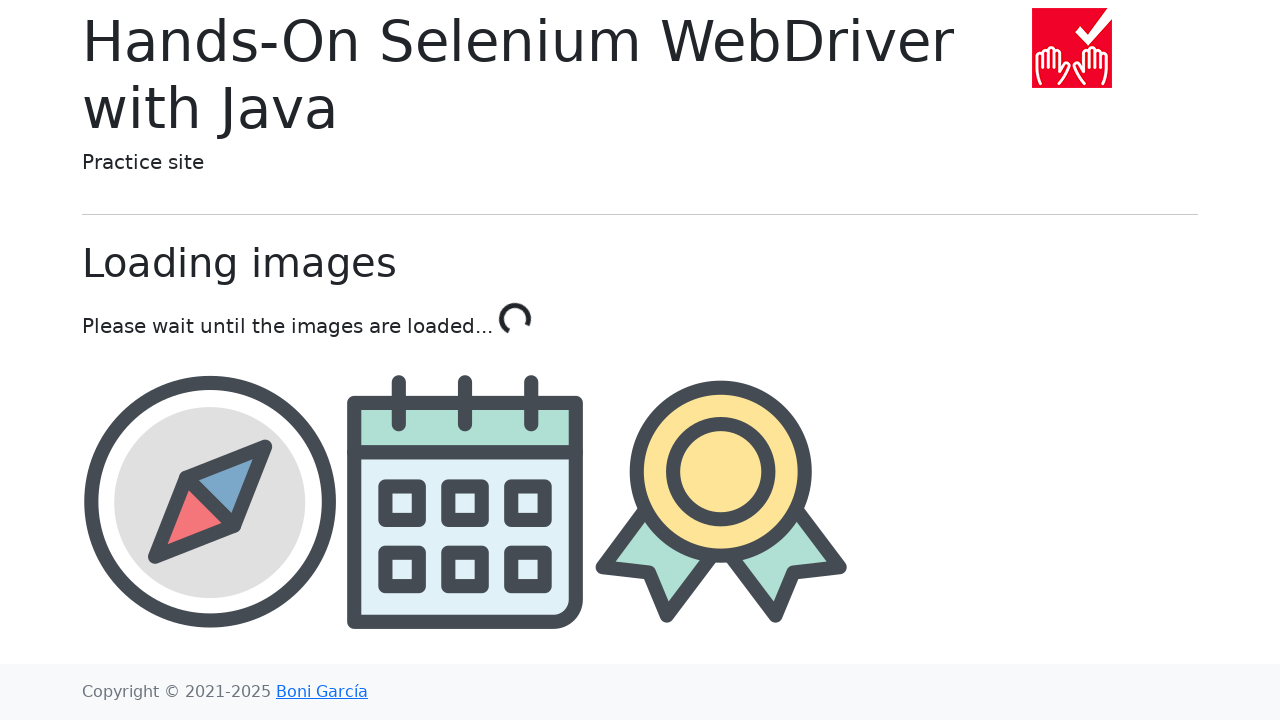

Verified award image has correct id attribute
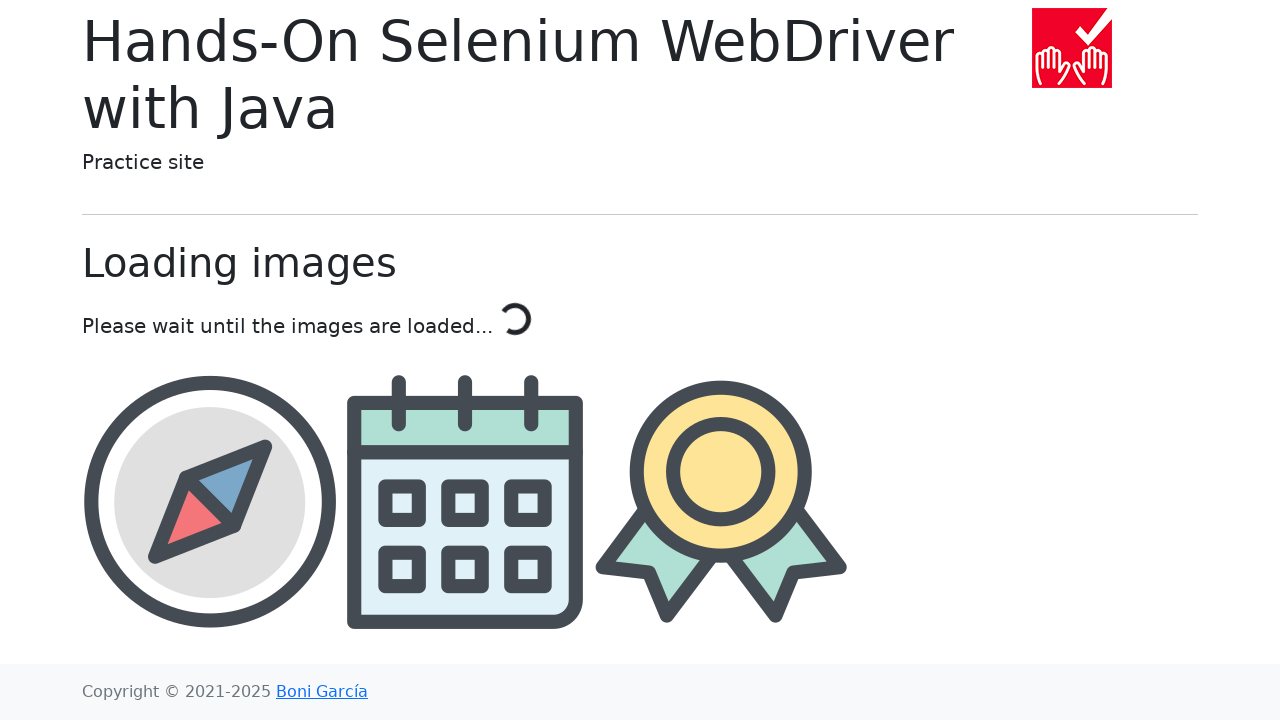

Landscape image became visible
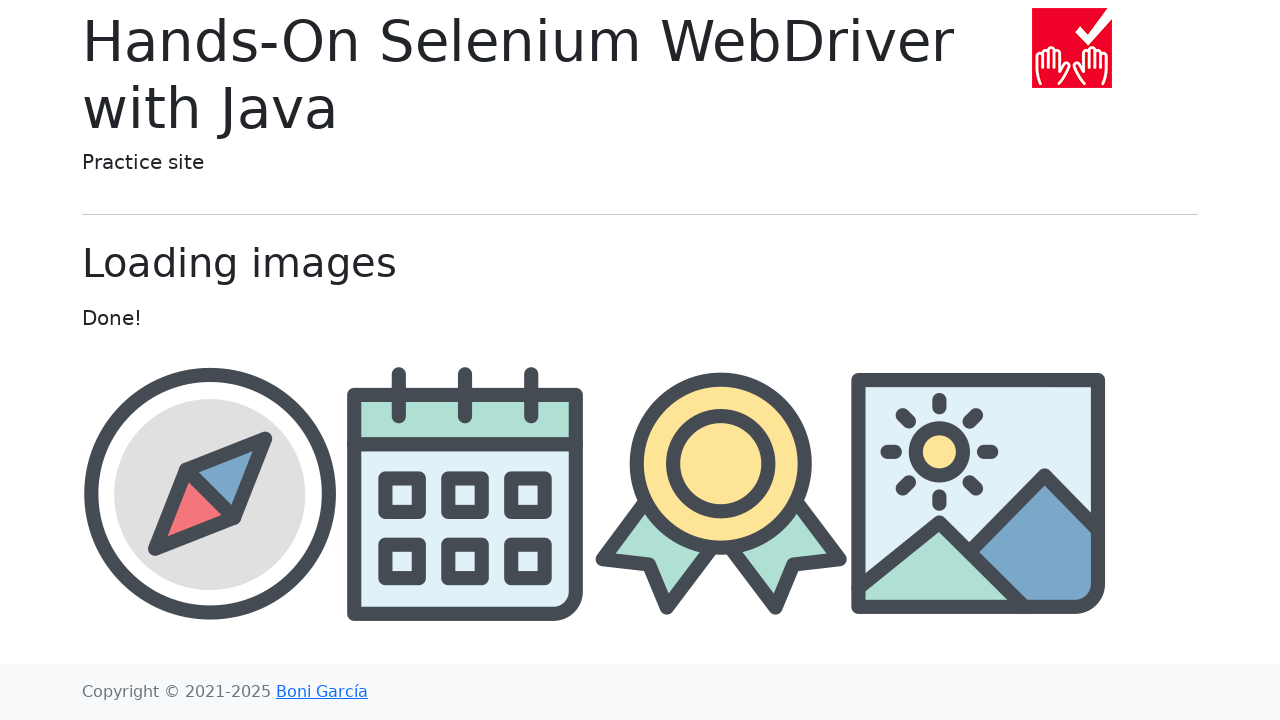

Verified landscape image has correct id attribute
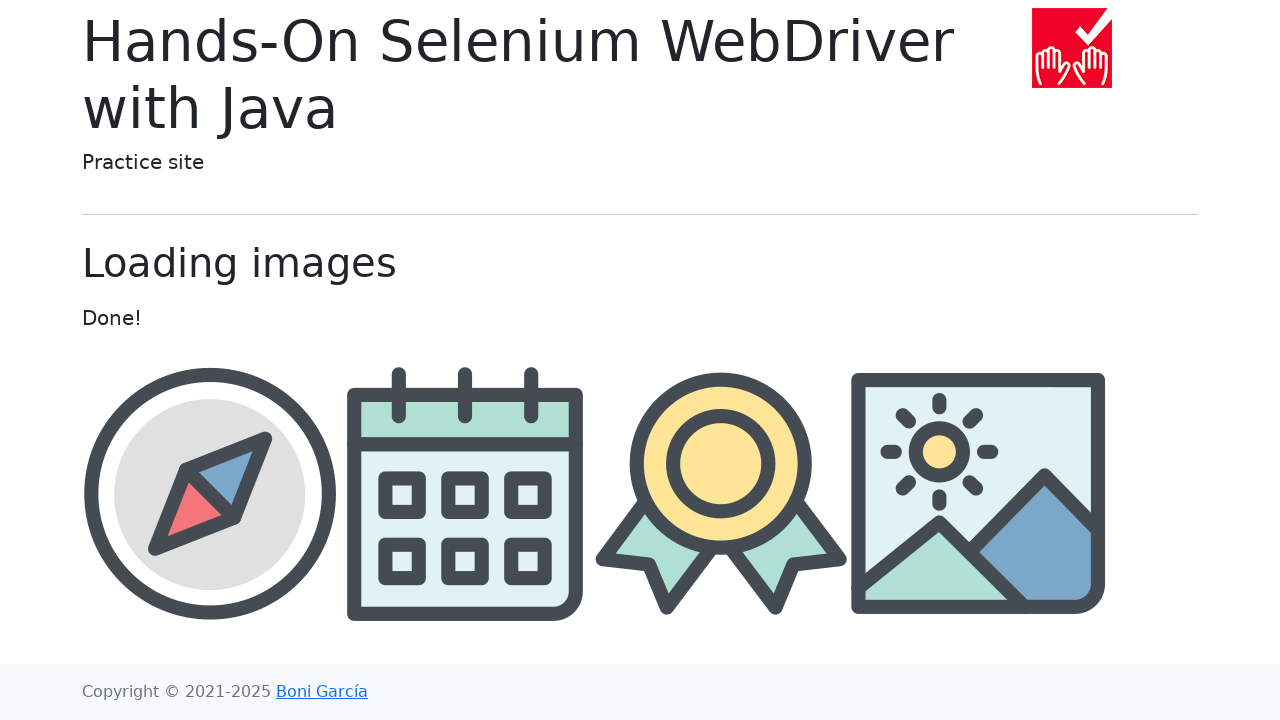

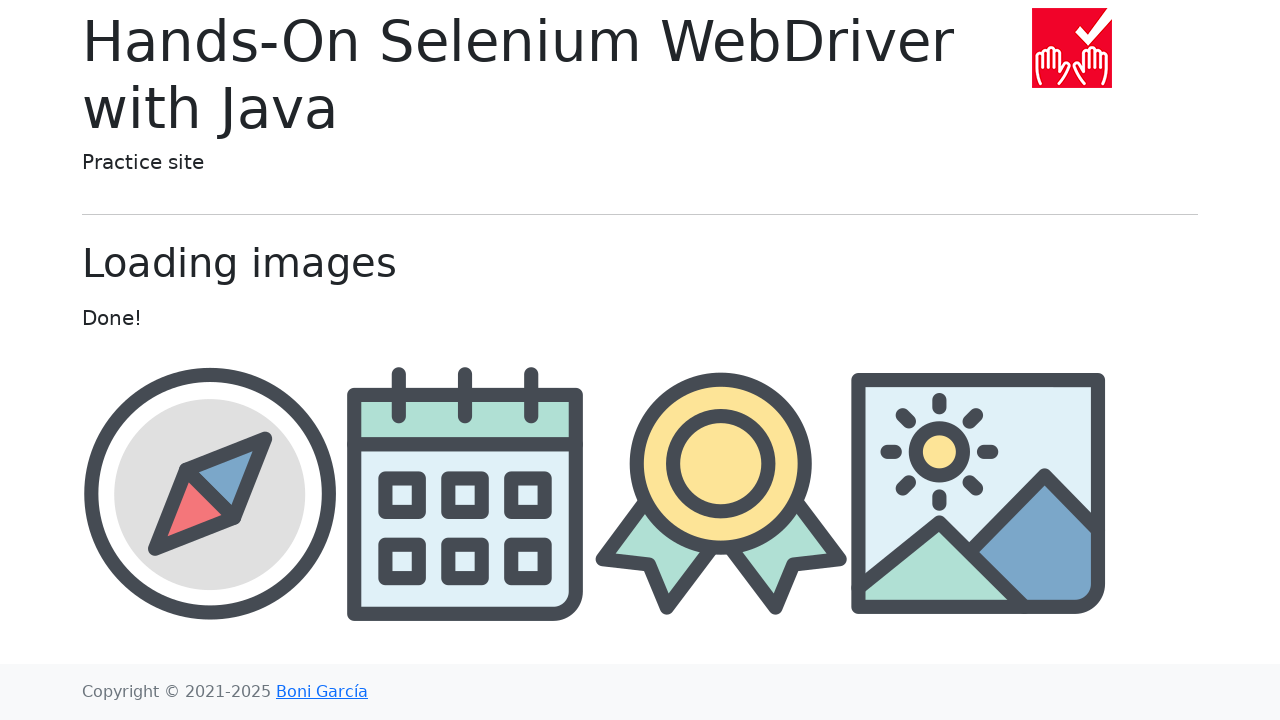